Tests dynamic content visibility by clicking a start button and waiting for hidden content to become visible

Starting URL: http://the-internet.herokuapp.com/dynamic_loading/1

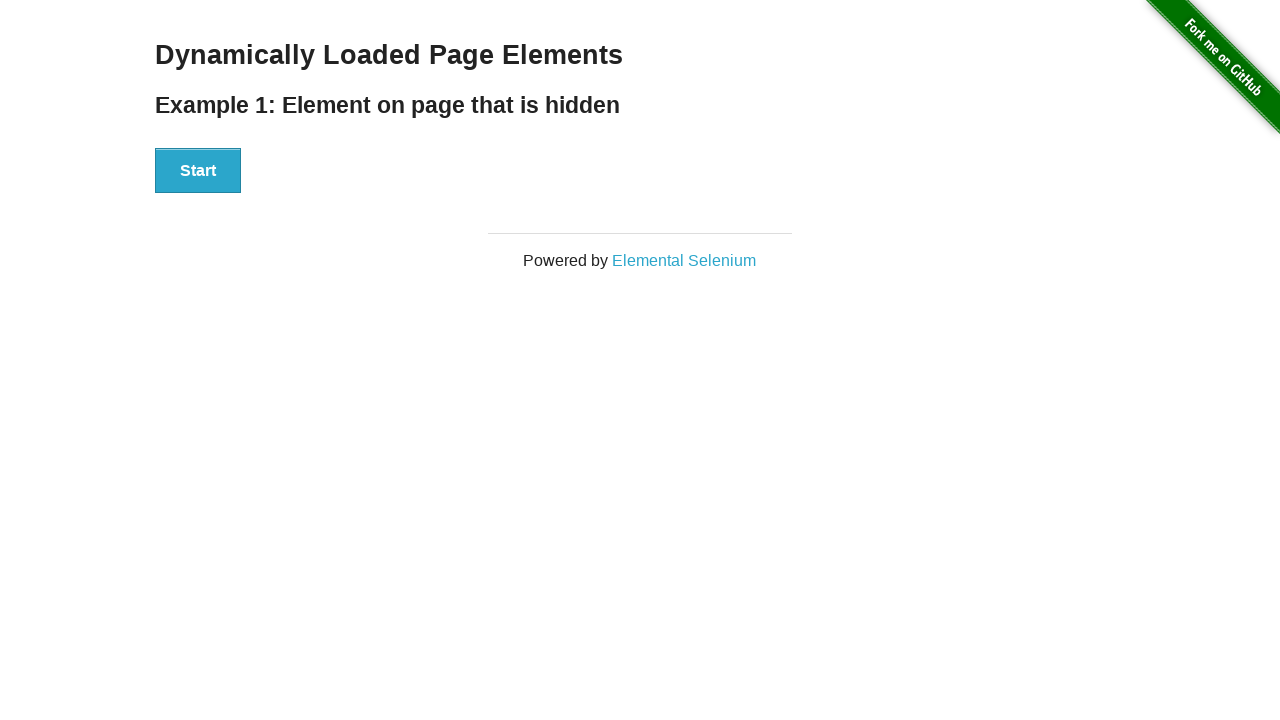

Located finish element (h4 tag inside finish div)
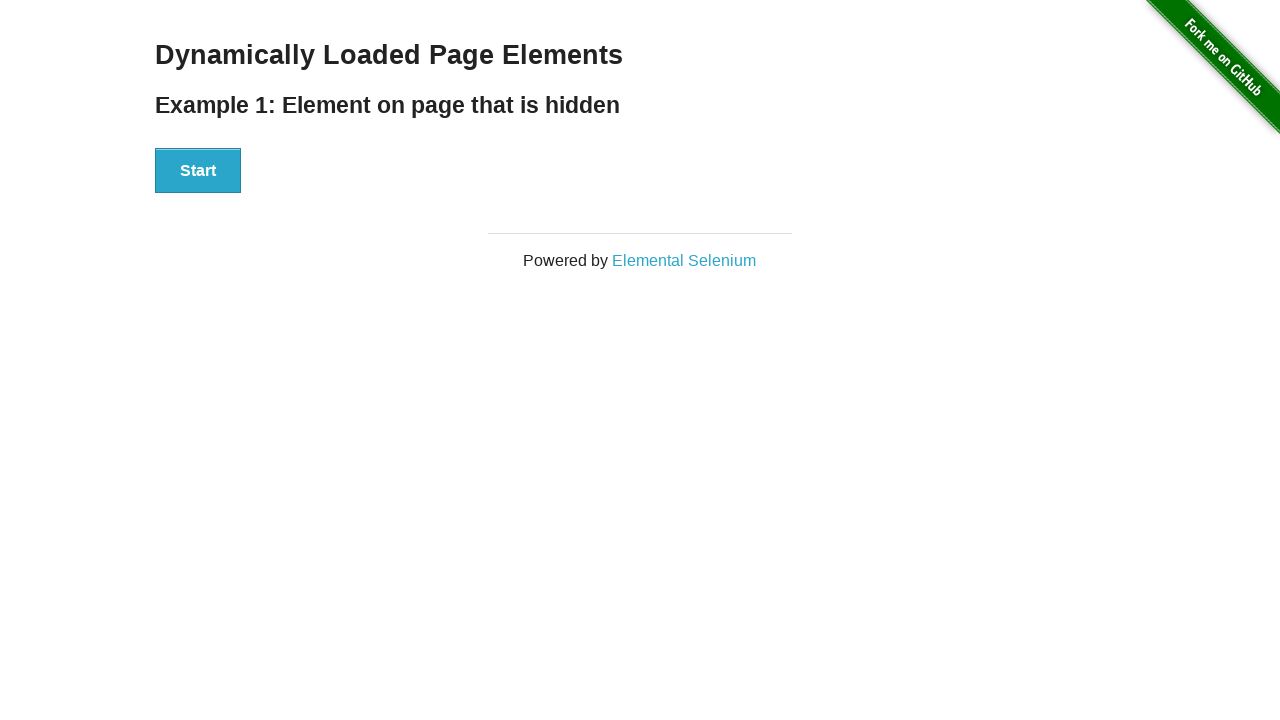

Clicked start button to trigger dynamic loading at (198, 171) on xpath=//div[@id='start']/button
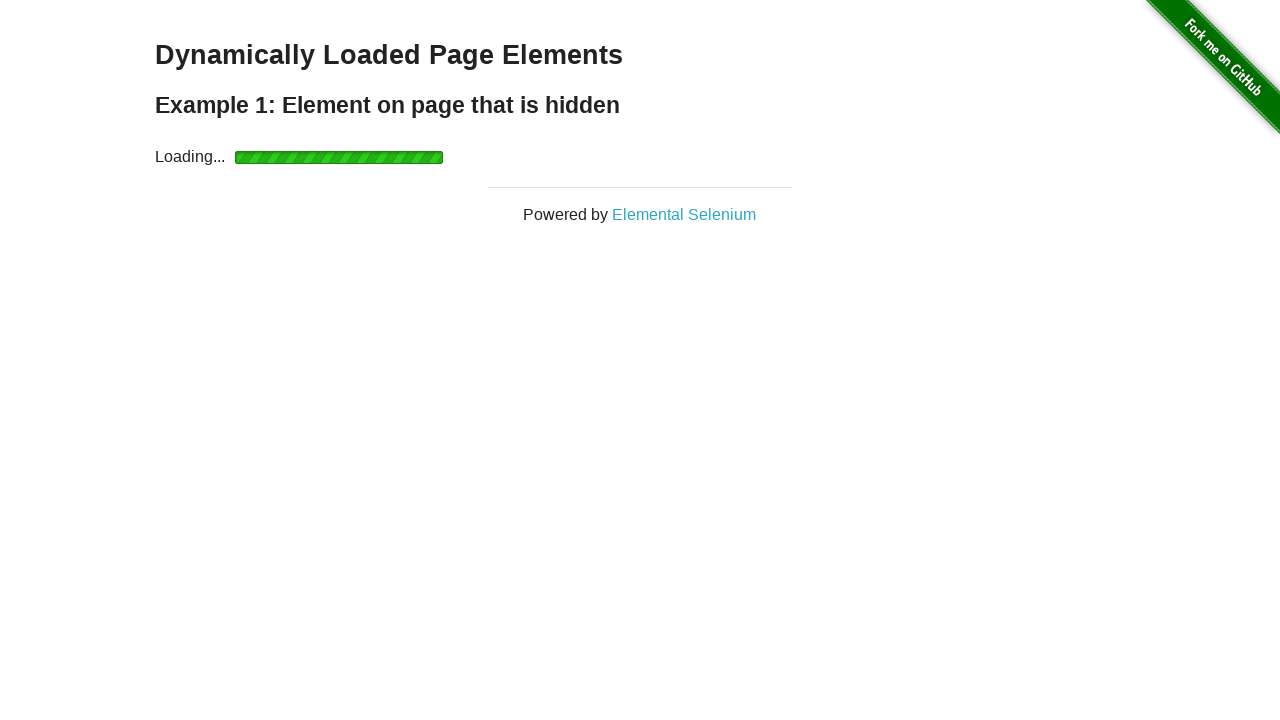

Finish element became visible after dynamic loading completed
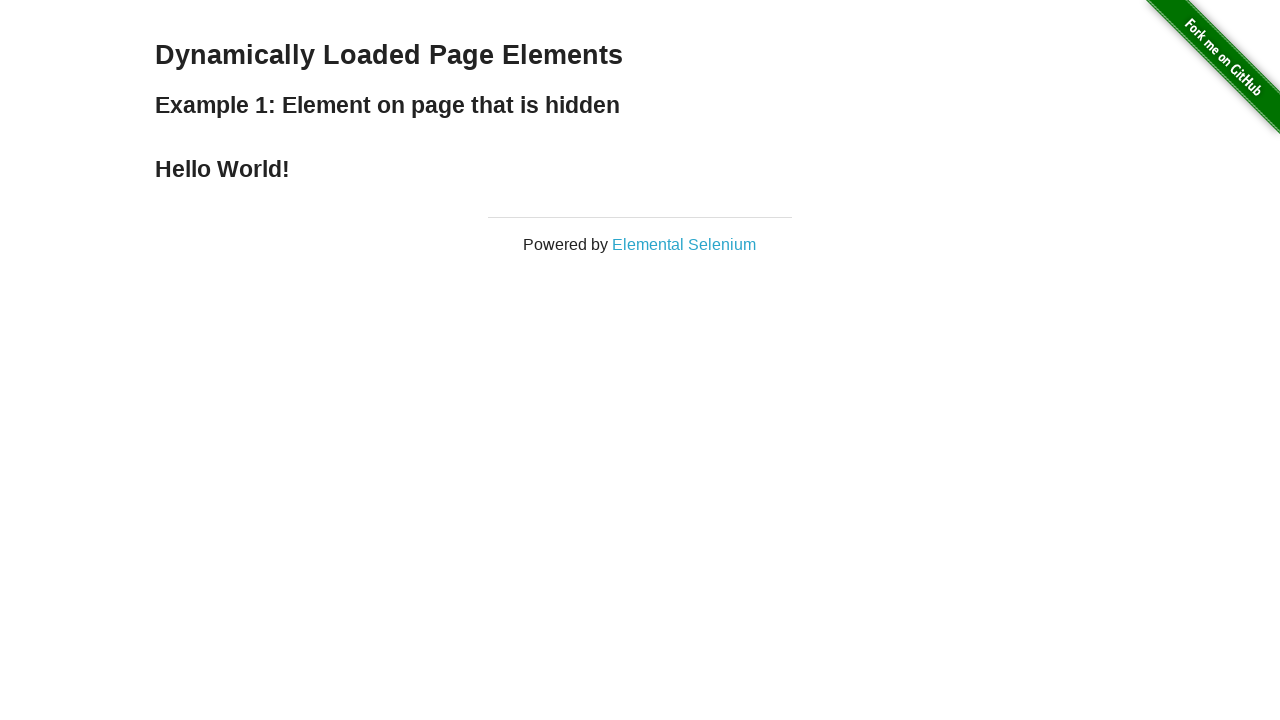

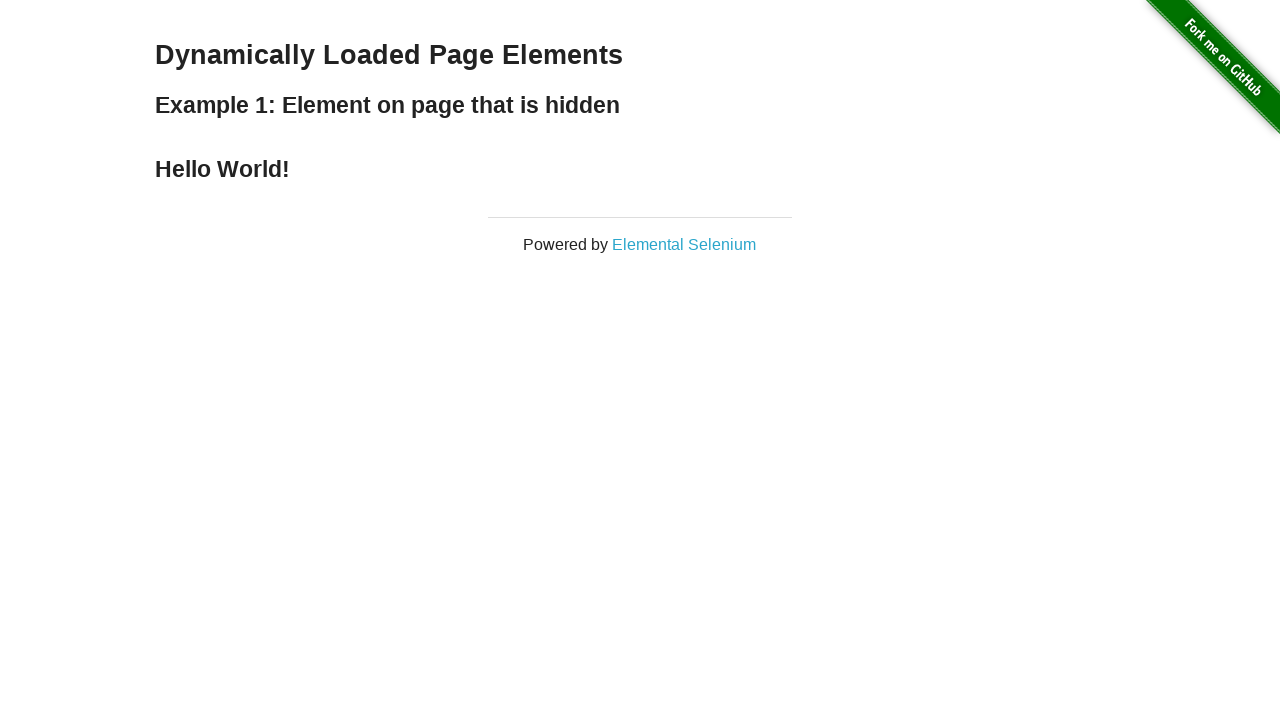